Tests window handling by clicking a link that opens a new window, switching to it, and verifying the title changes

Starting URL: https://practice.cydeo.com/windows

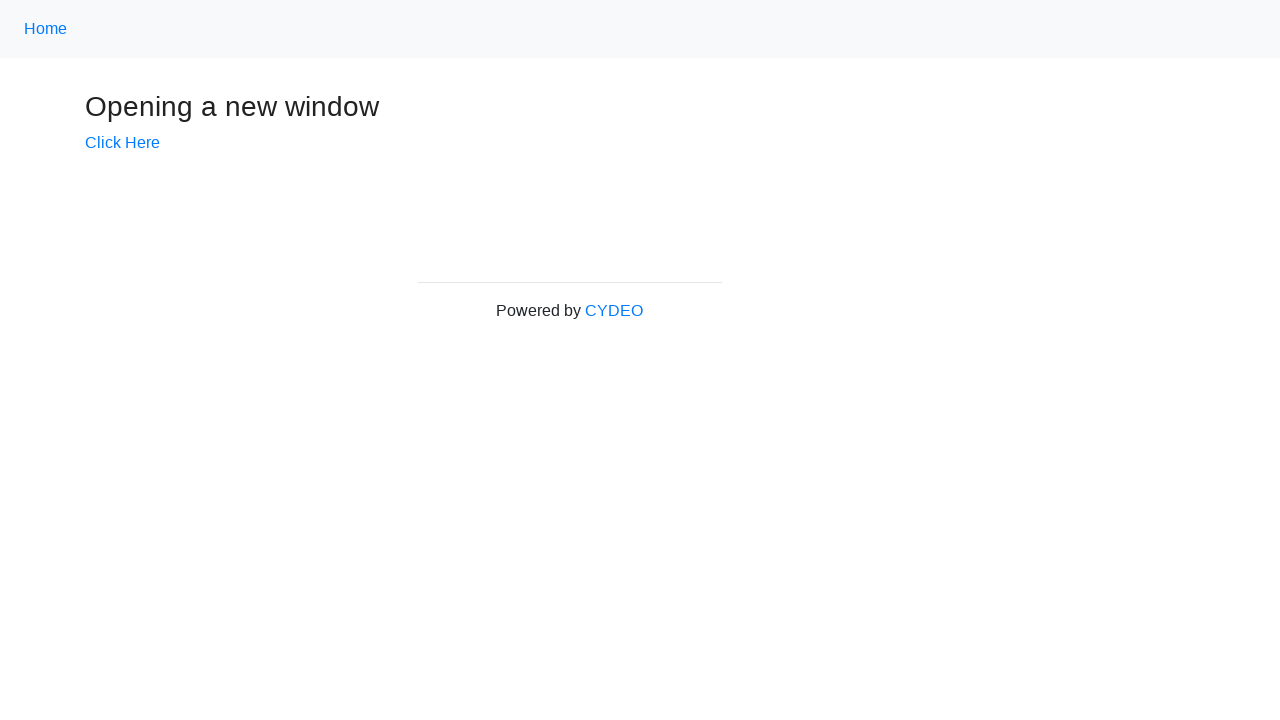

Retrieved initial page title
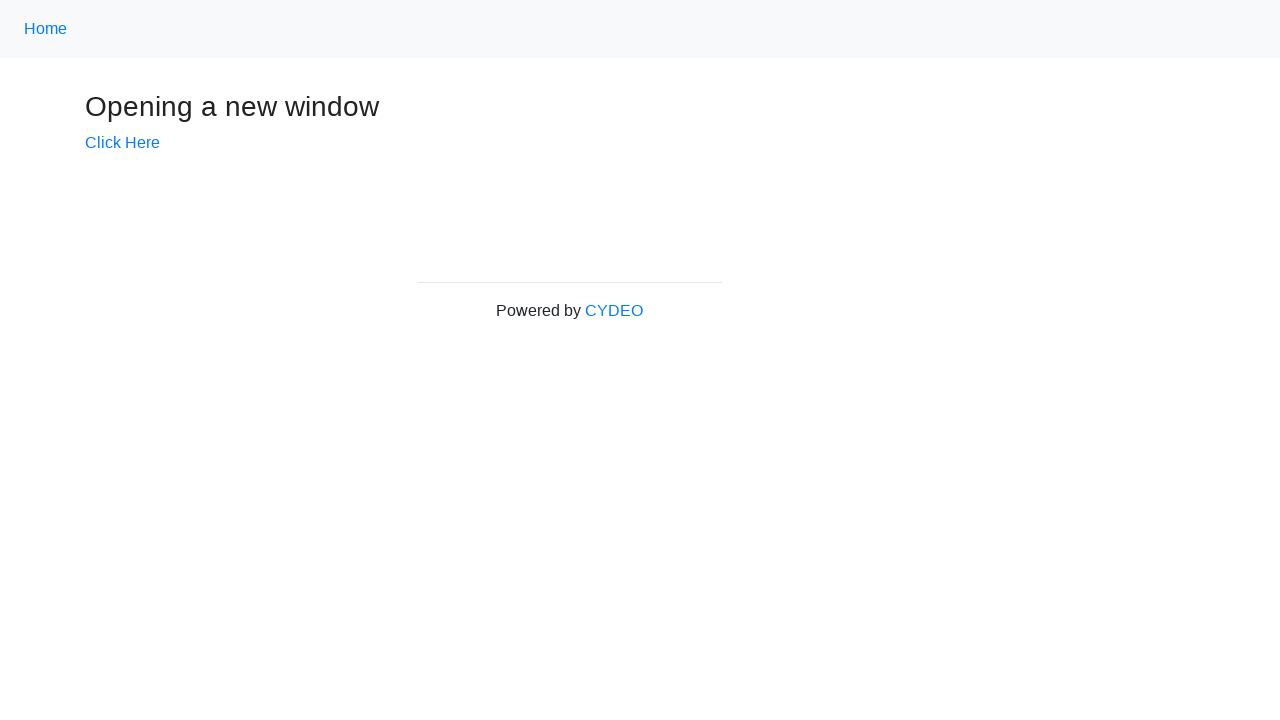

Verified initial page title is 'Windows'
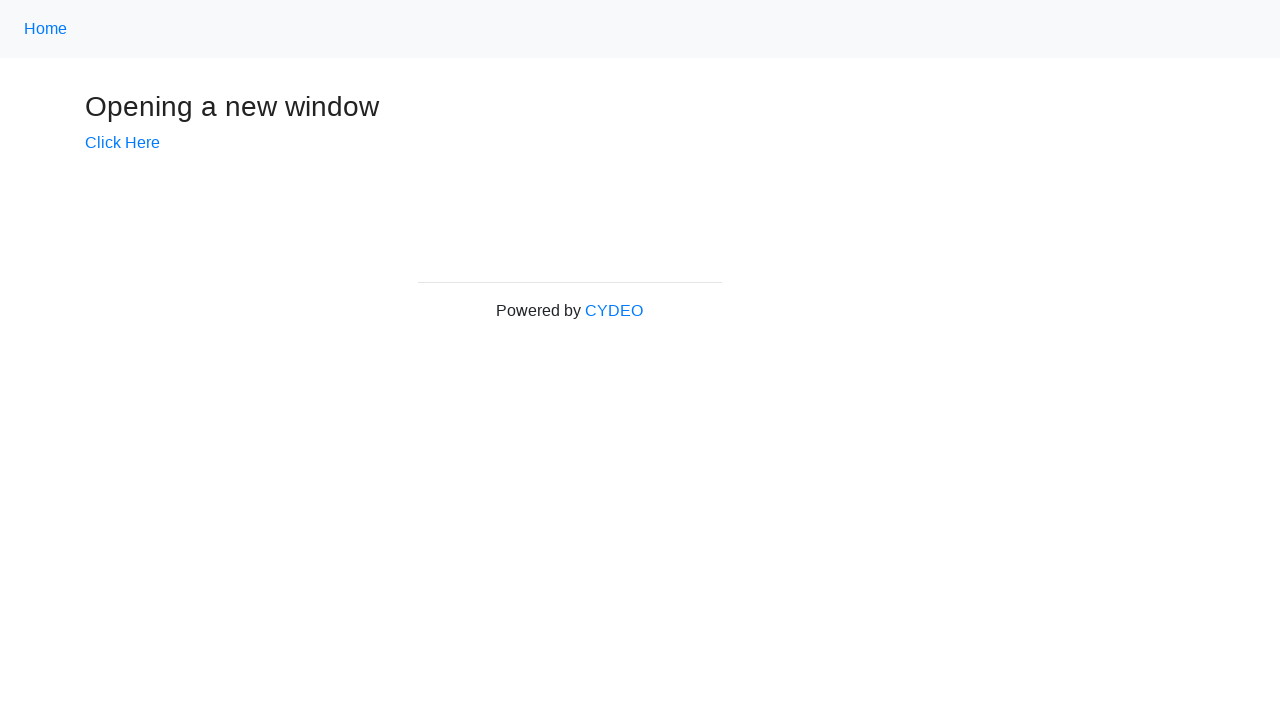

Clicked 'Click Here' link to open new window at (122, 143) on text=Click Here
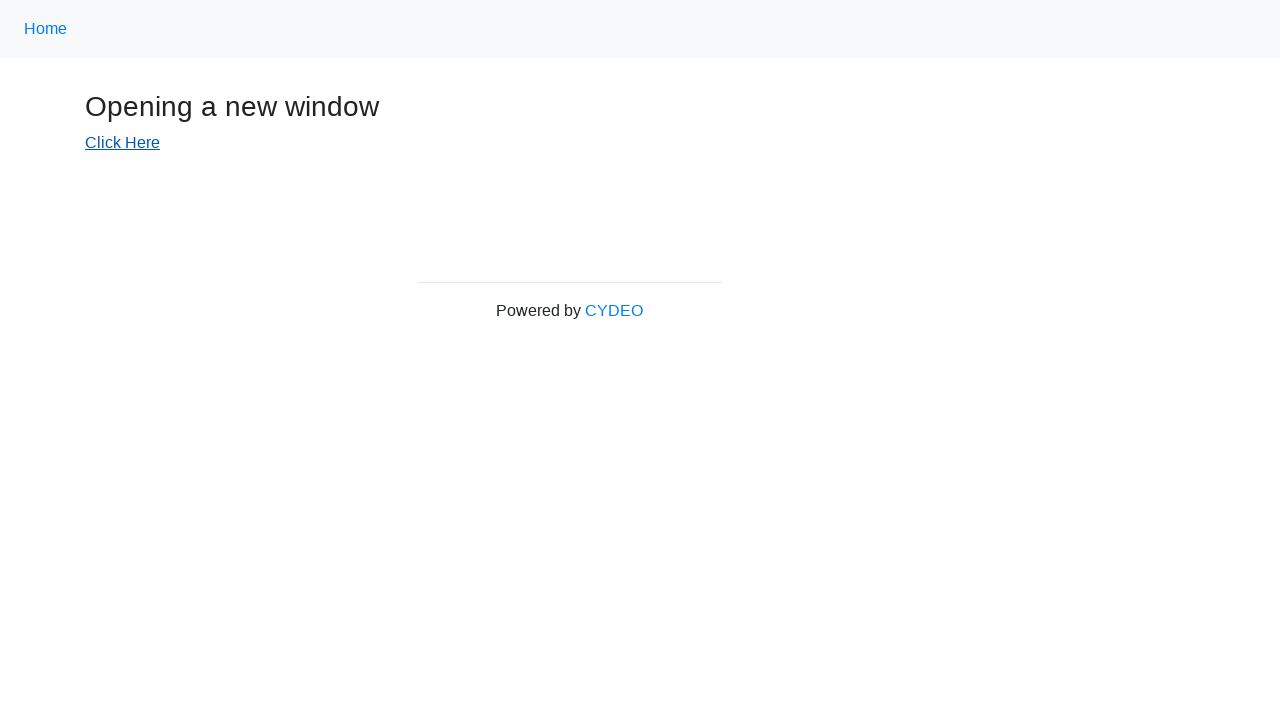

New window/tab opened and captured
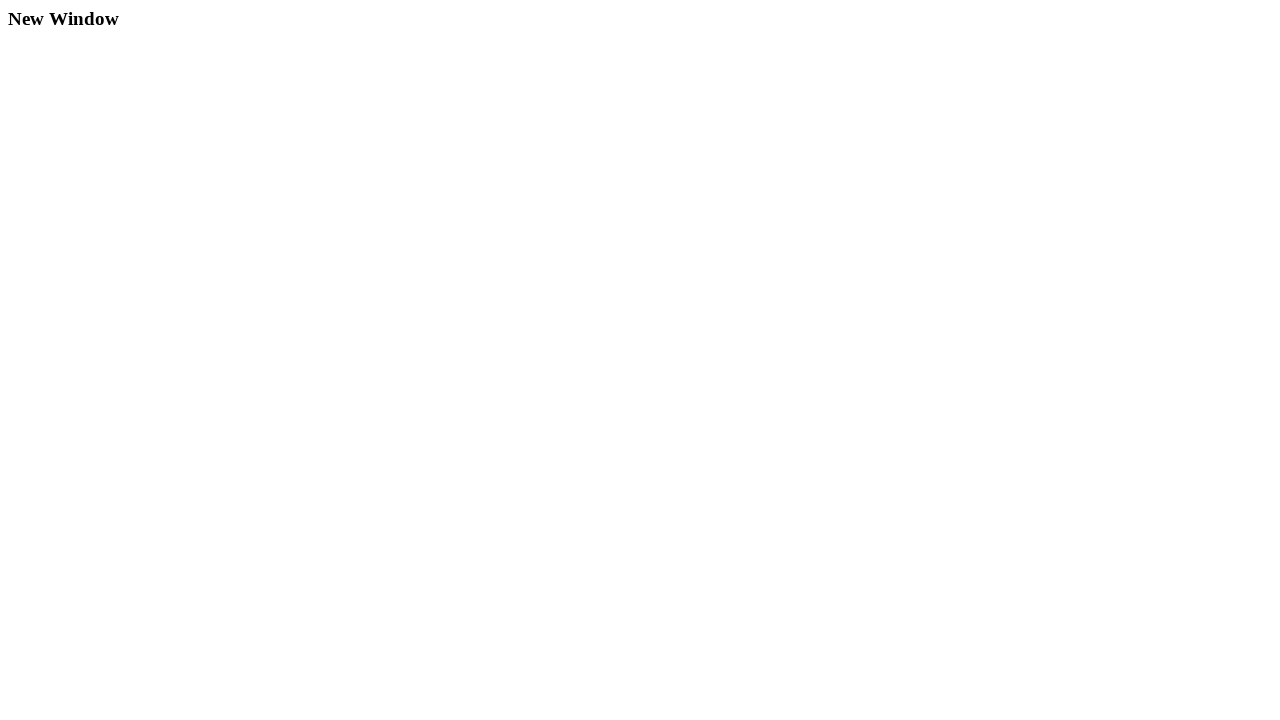

New page finished loading
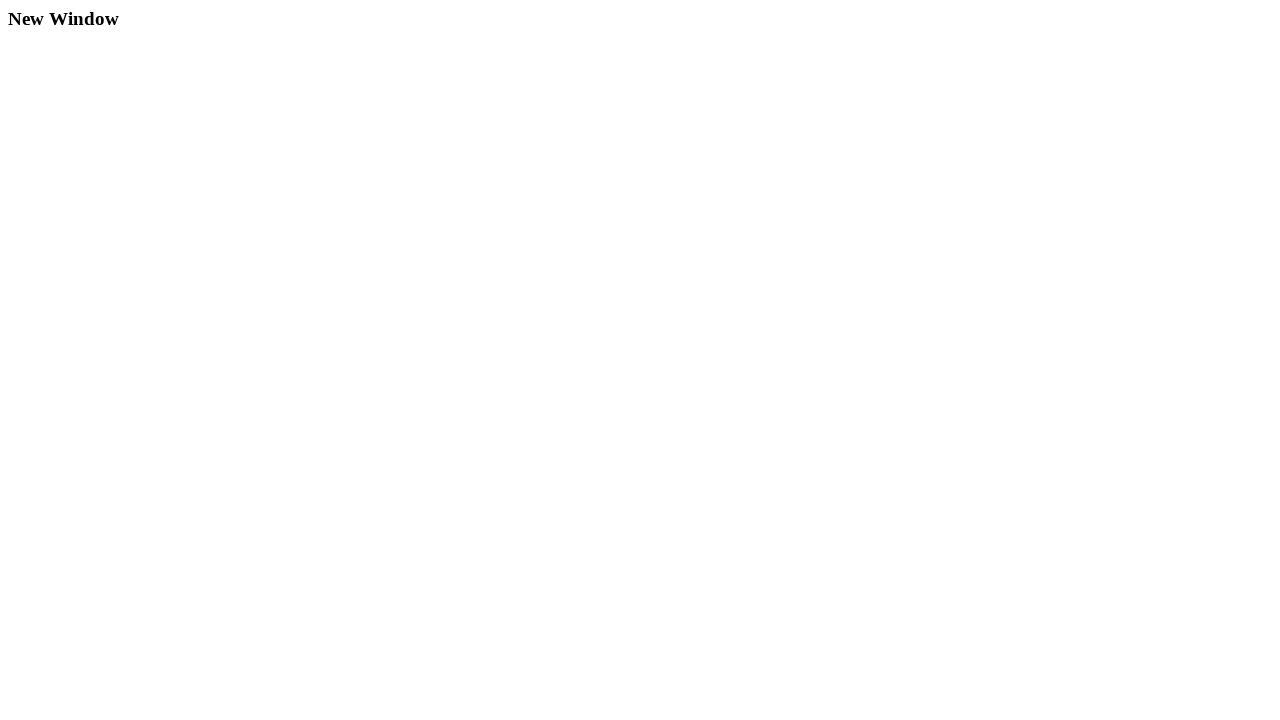

Retrieved new page title
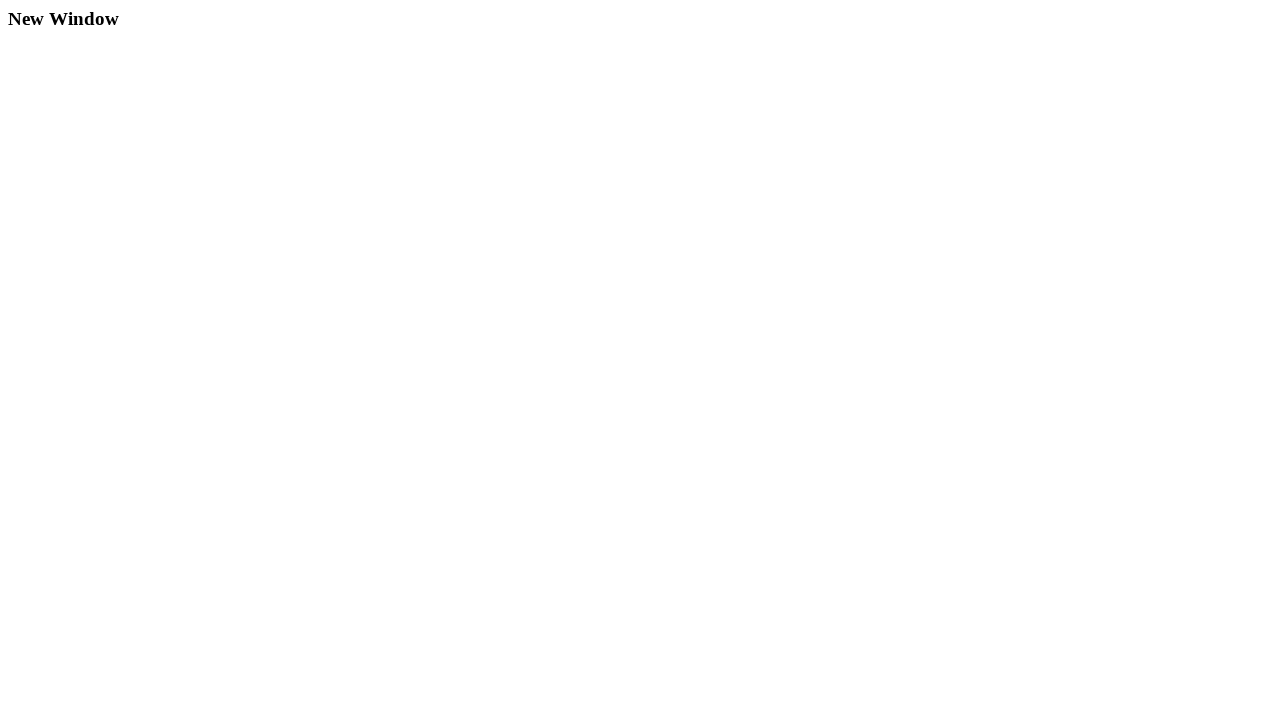

Verified new page title is 'New Window'
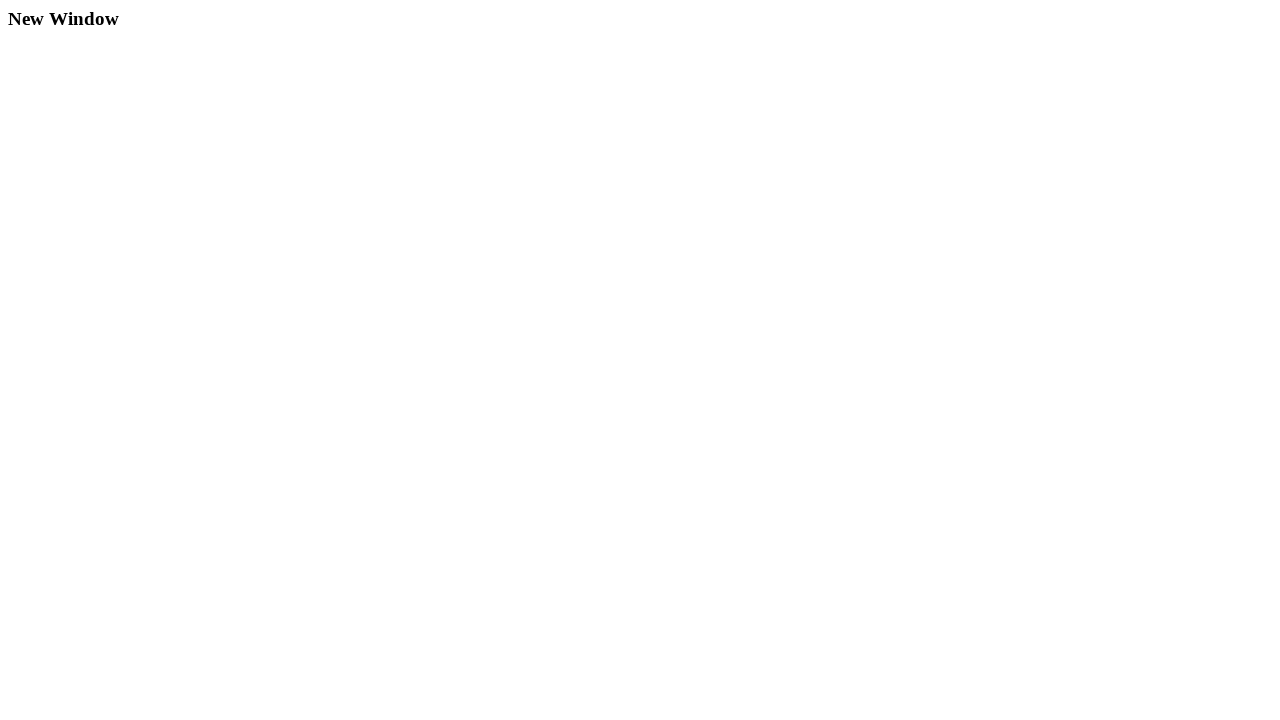

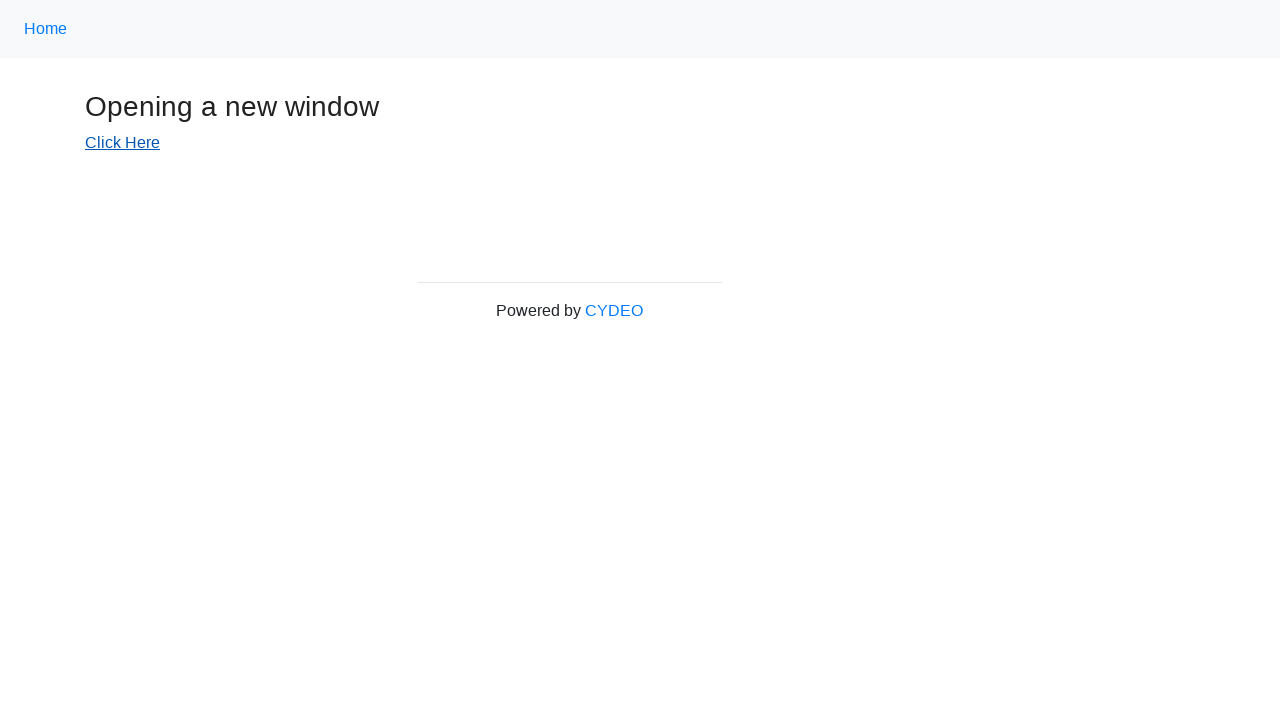